Tests dropdown selection functionality by selecting an option by its index from a select menu on a practice page

Starting URL: https://www.tutorialspoint.com/selenium/practice/select-menu.php

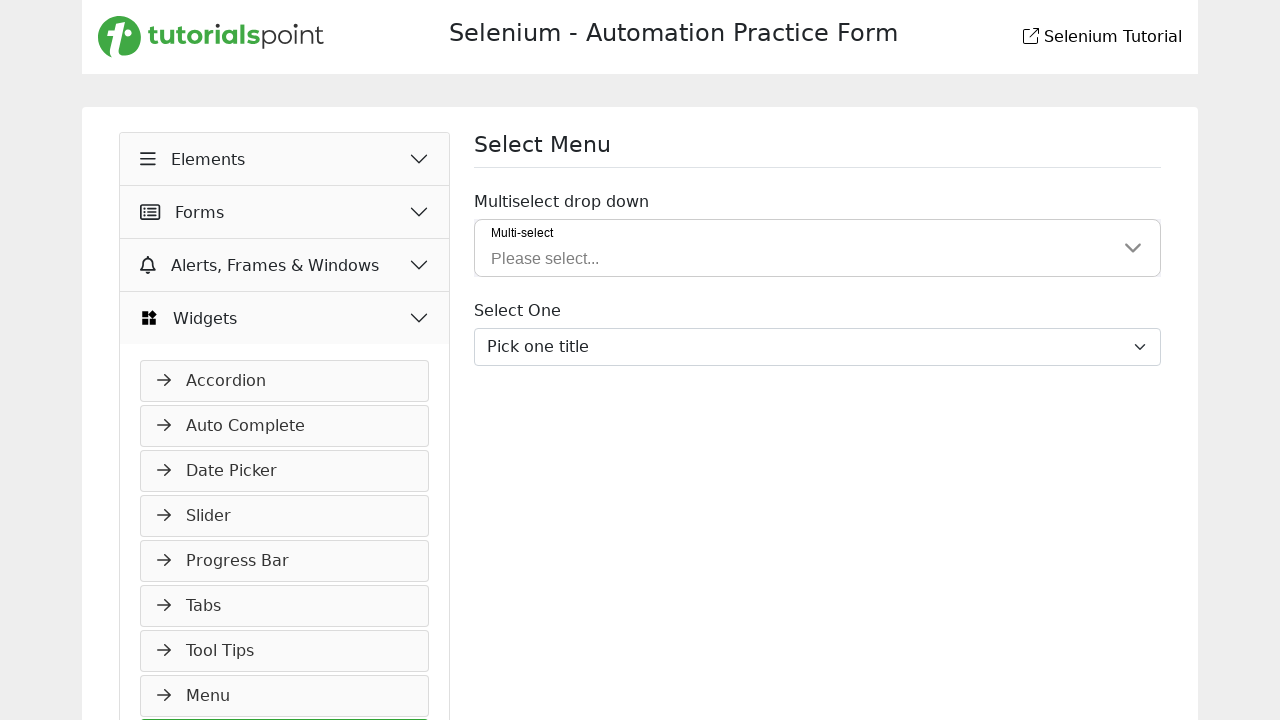

Waited for dropdown menu to be visible
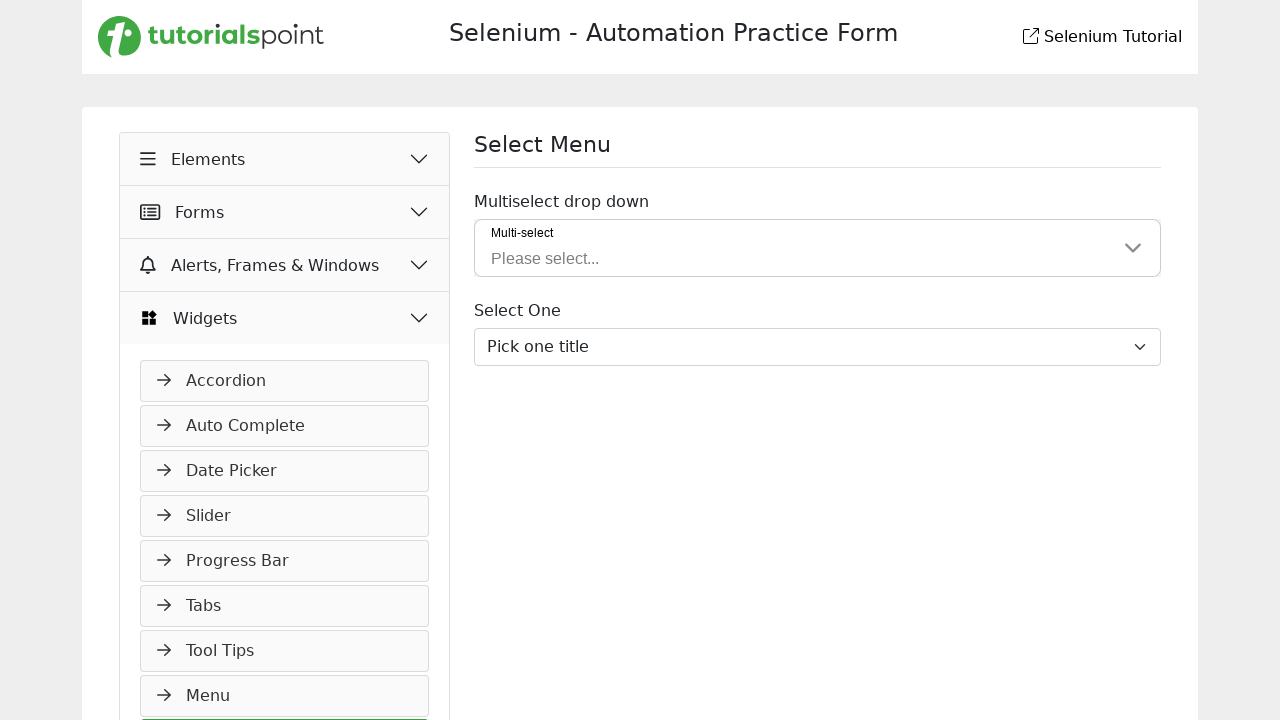

Selected second option (index 1) from dropdown menu on #inputGroupSelect03
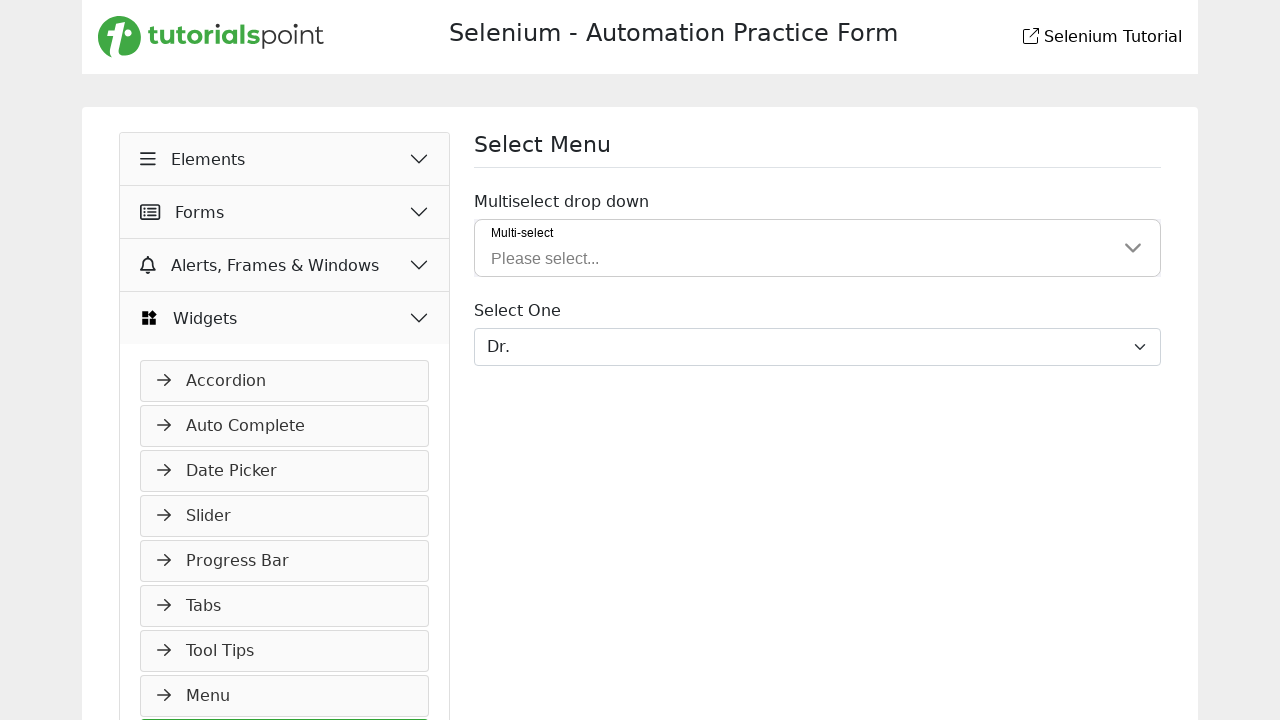

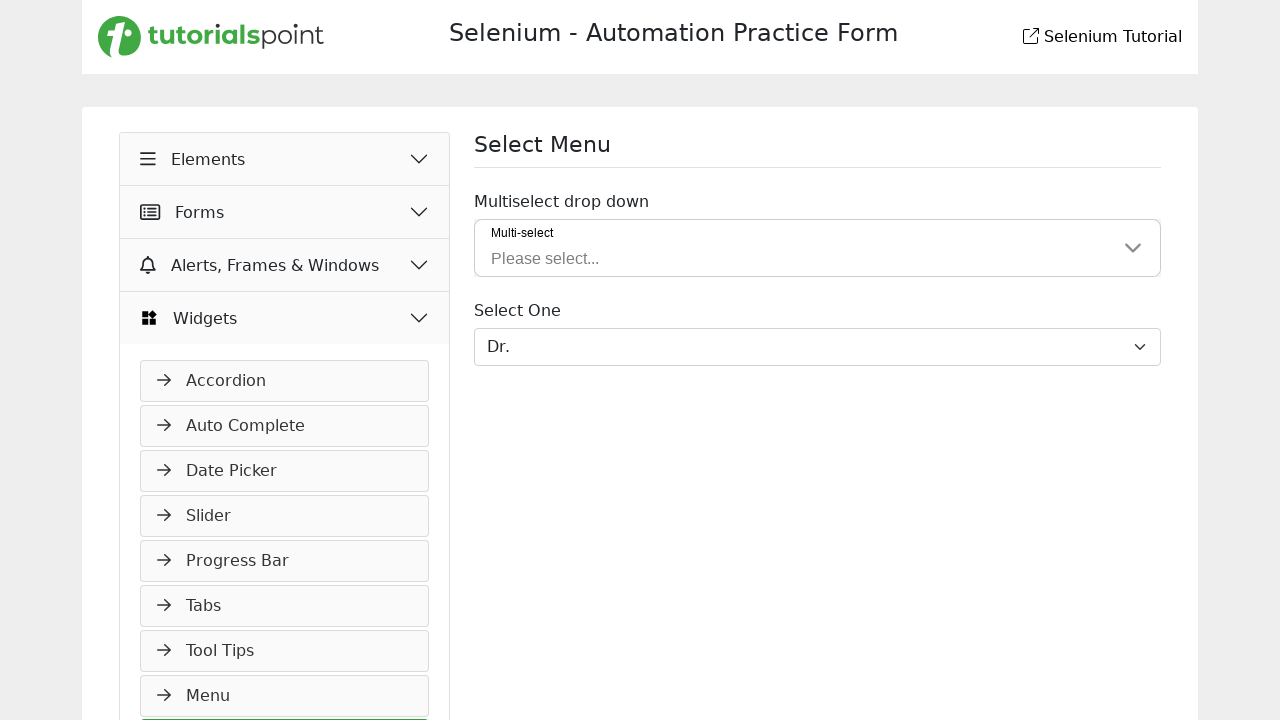